Tests the Radio Button element by selecting the Impressive radio option and verifying the selection

Starting URL: https://demoqa.com/

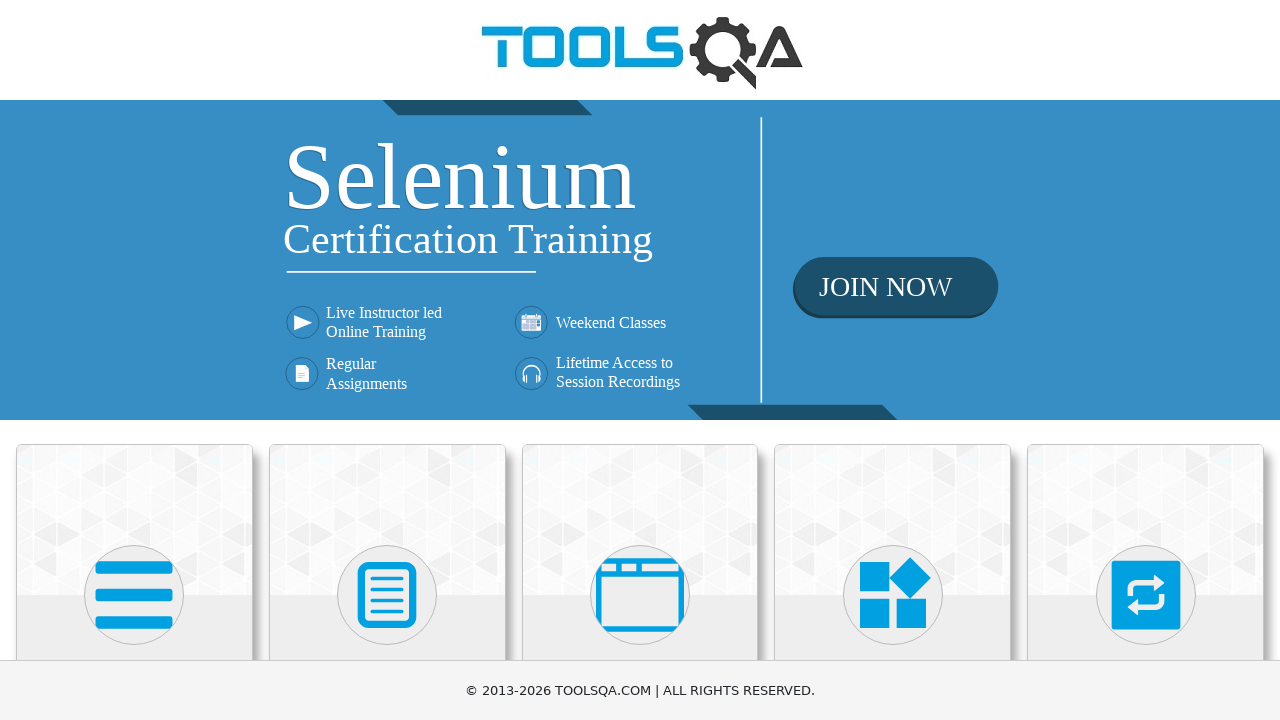

Clicked on Elements card at (134, 360) on xpath=//h5[text()='Elements']
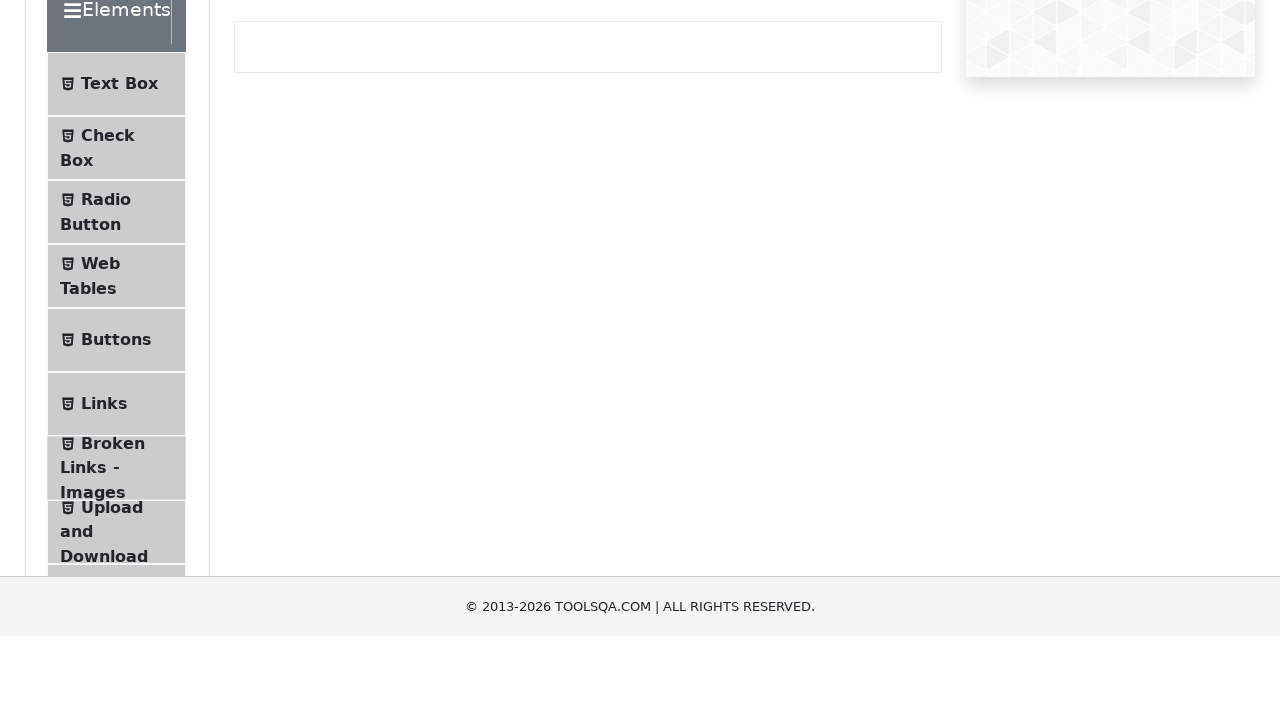

Clicked on Radio Button menu item at (116, 389) on #item-2
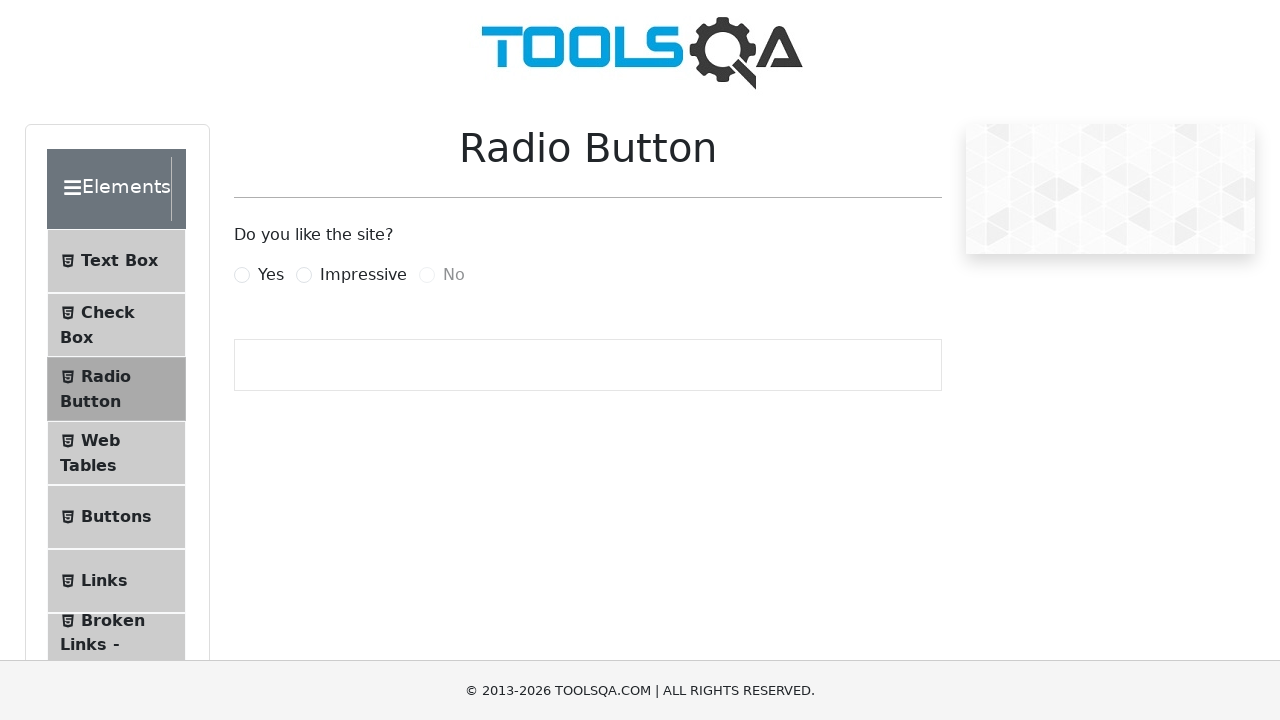

Clicked on Impressive radio button option at (363, 275) on xpath=//*[@for='impressiveRadio']
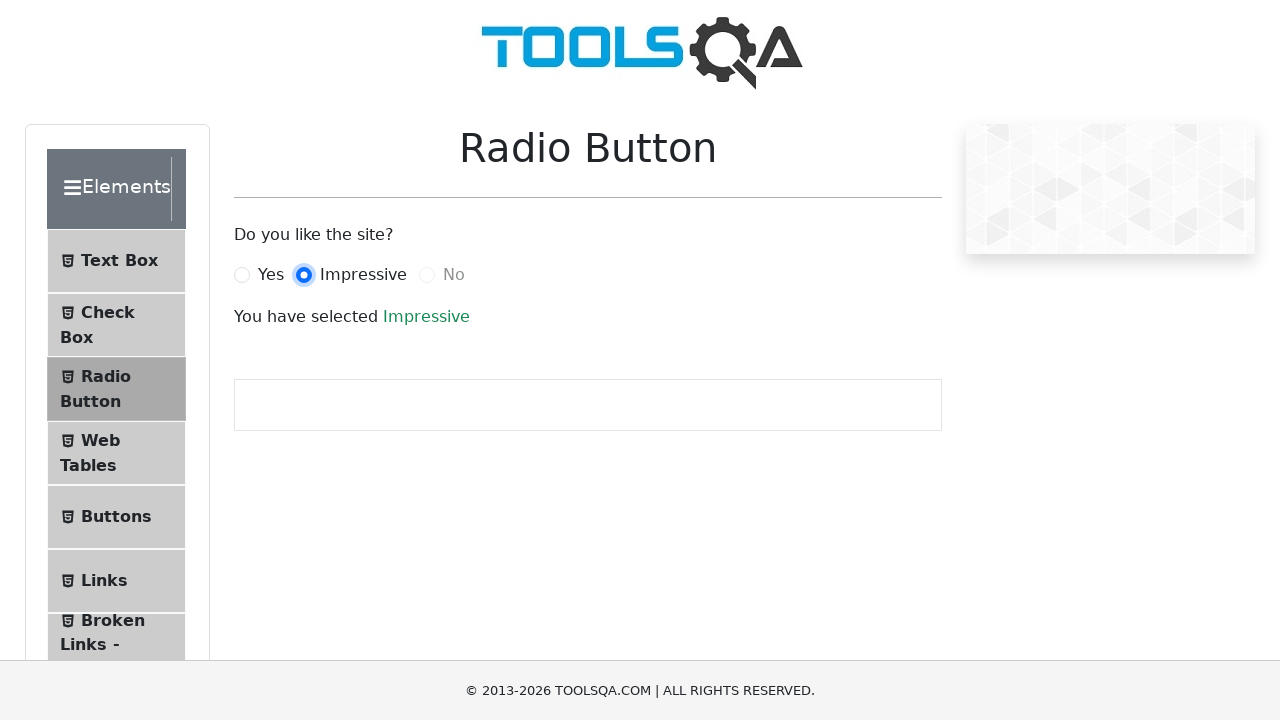

Success message appeared confirming Impressive radio button selection
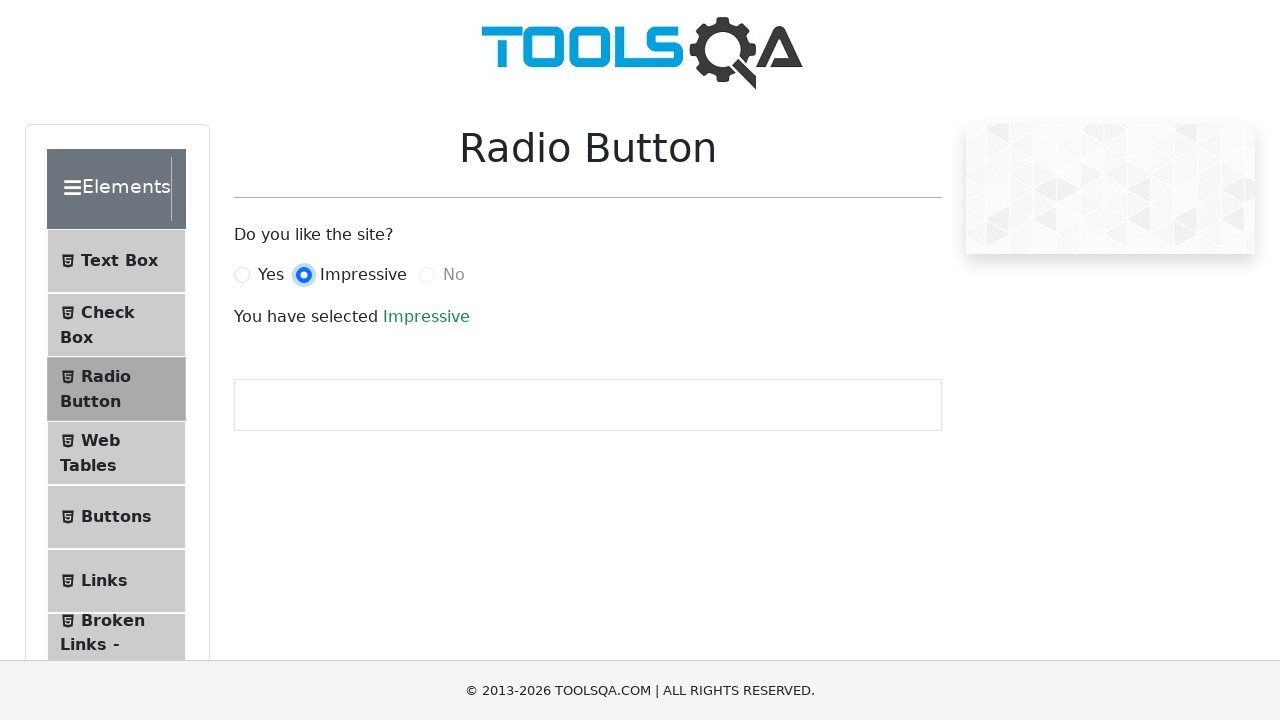

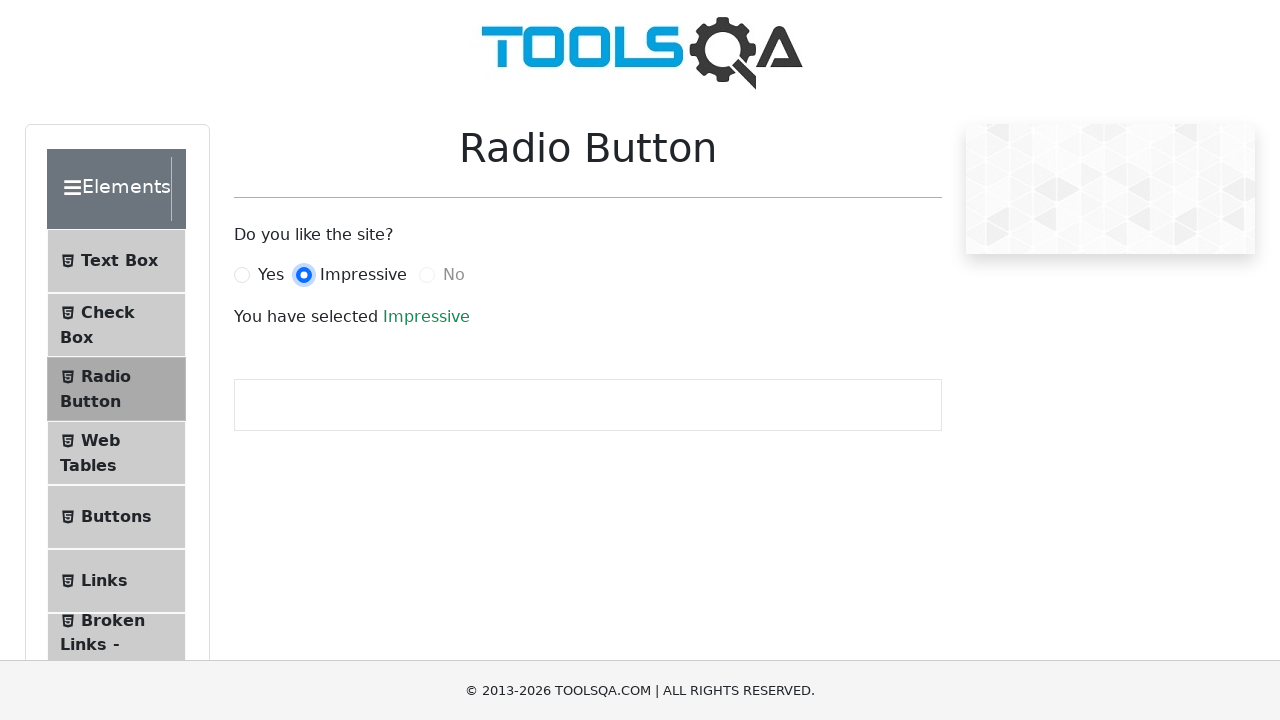